Tests opening a new window, filling a registration form in the child window, closing it, and returning to the parent window to input text

Starting URL: https://www.hyrtutorials.com/p/window-handles-practice.html

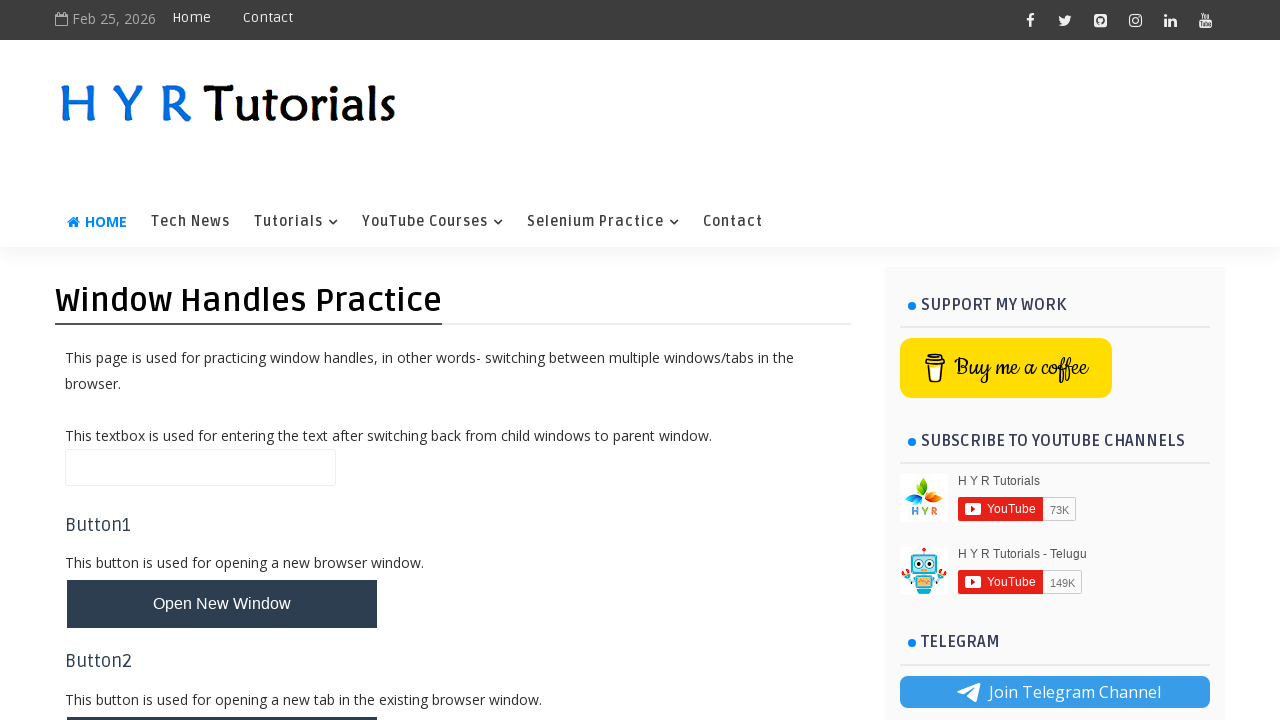

Clicked button to open new window at (222, 604) on #newWindowBtn
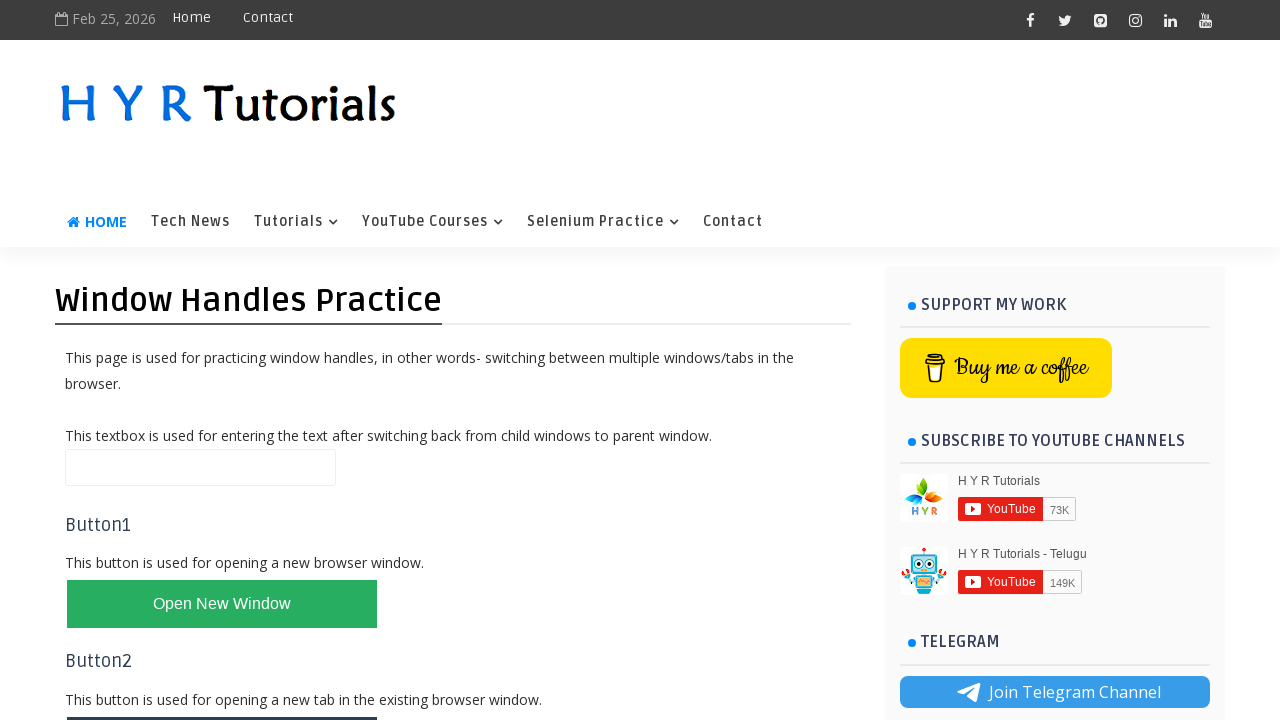

Child window opened and reference captured
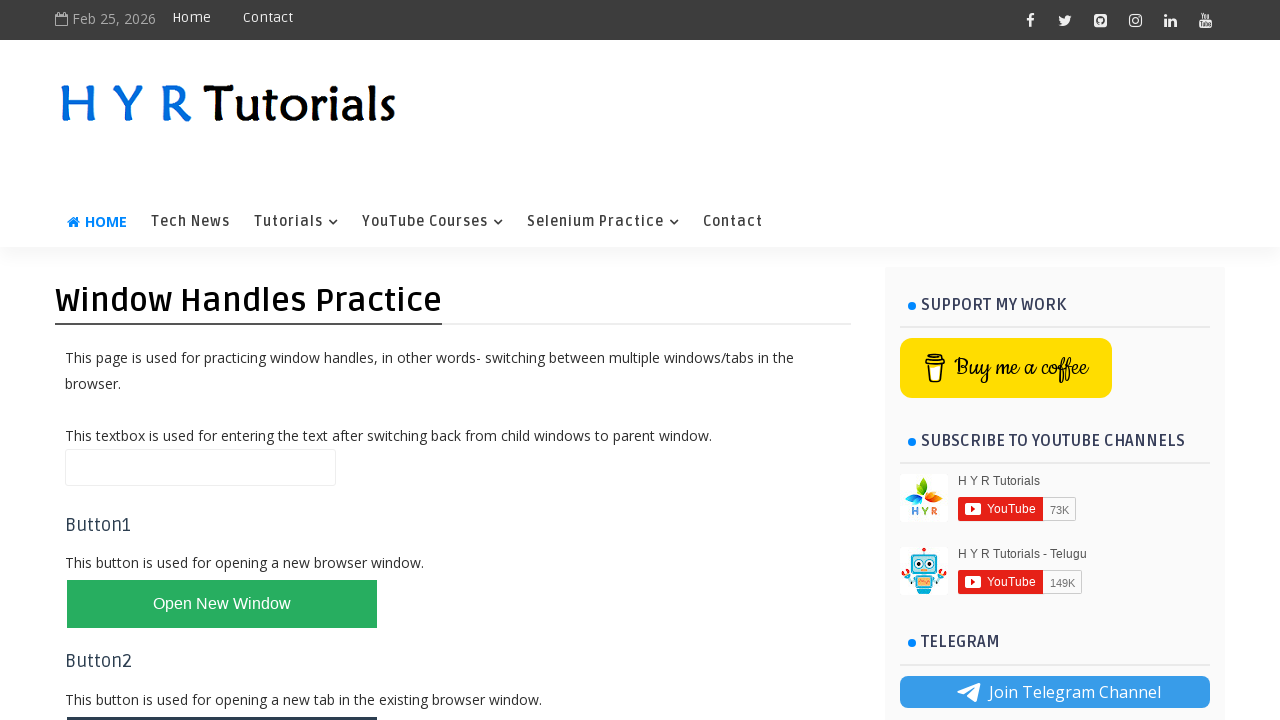

Filled first name field with 'Albert' in child window on #firstName
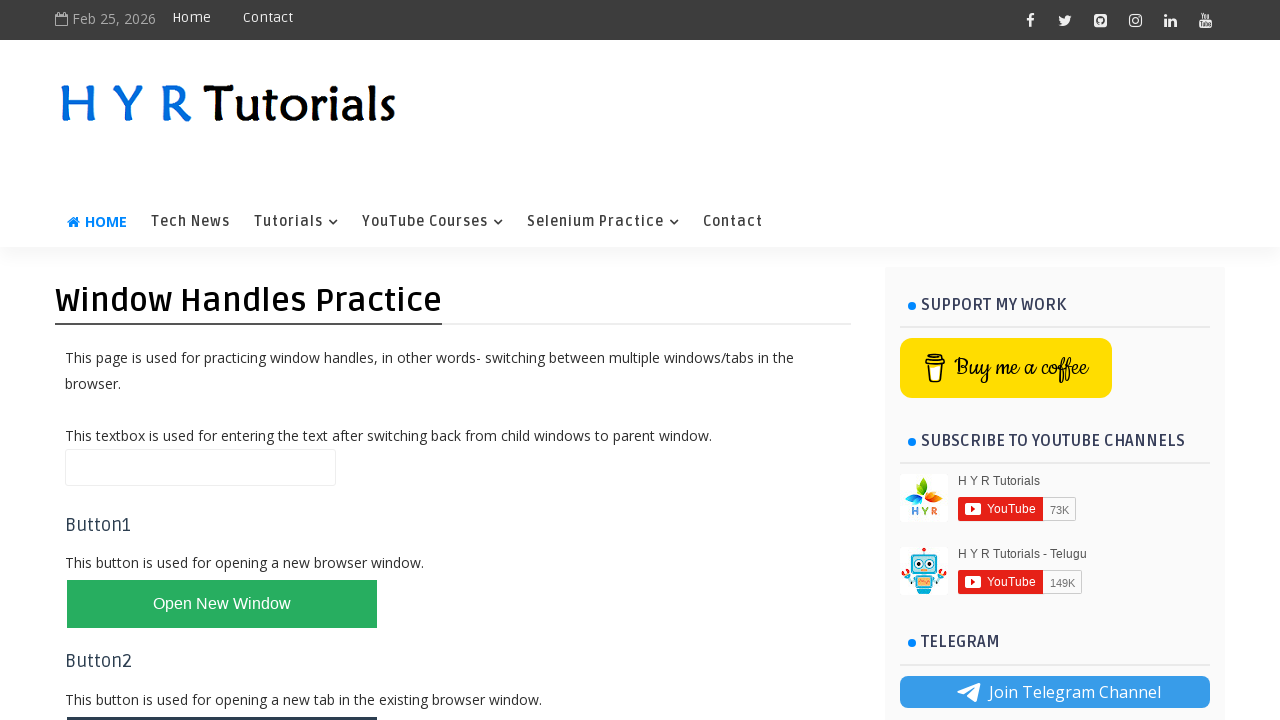

Filled last name field with 'Halder' in child window on #lastName
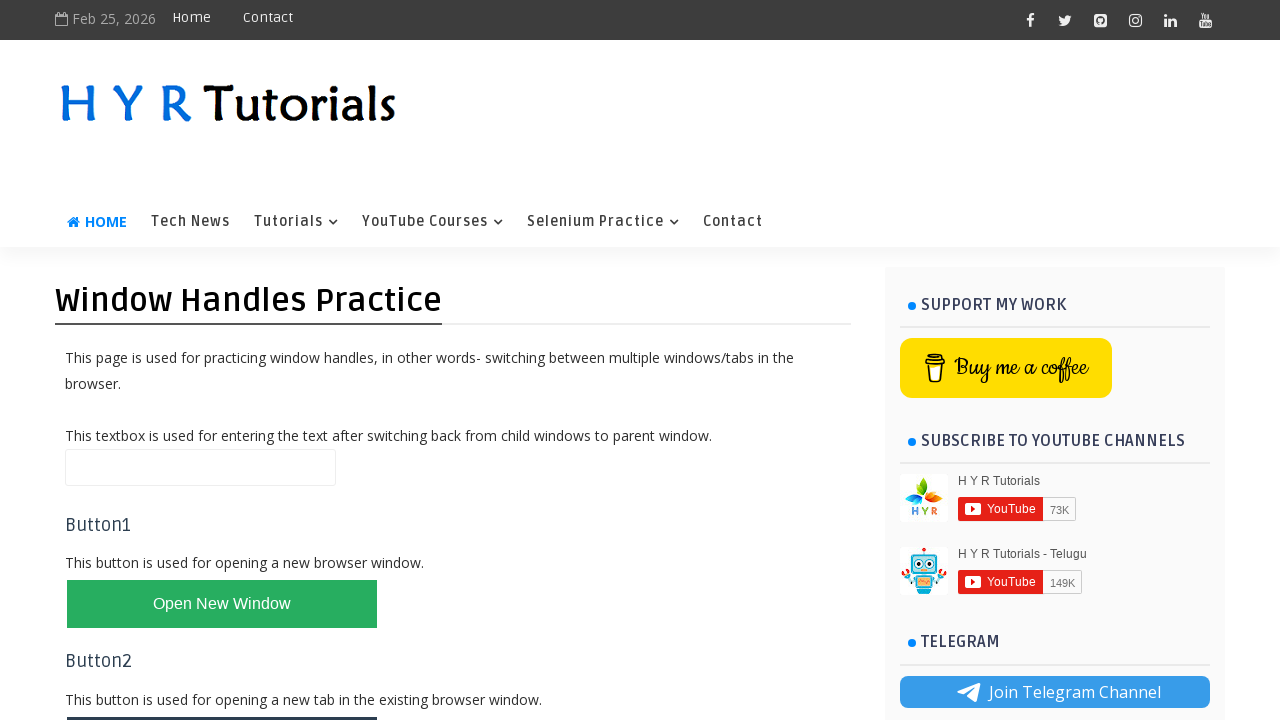

Selected male radio button in child window at (174, 225) on #malerb
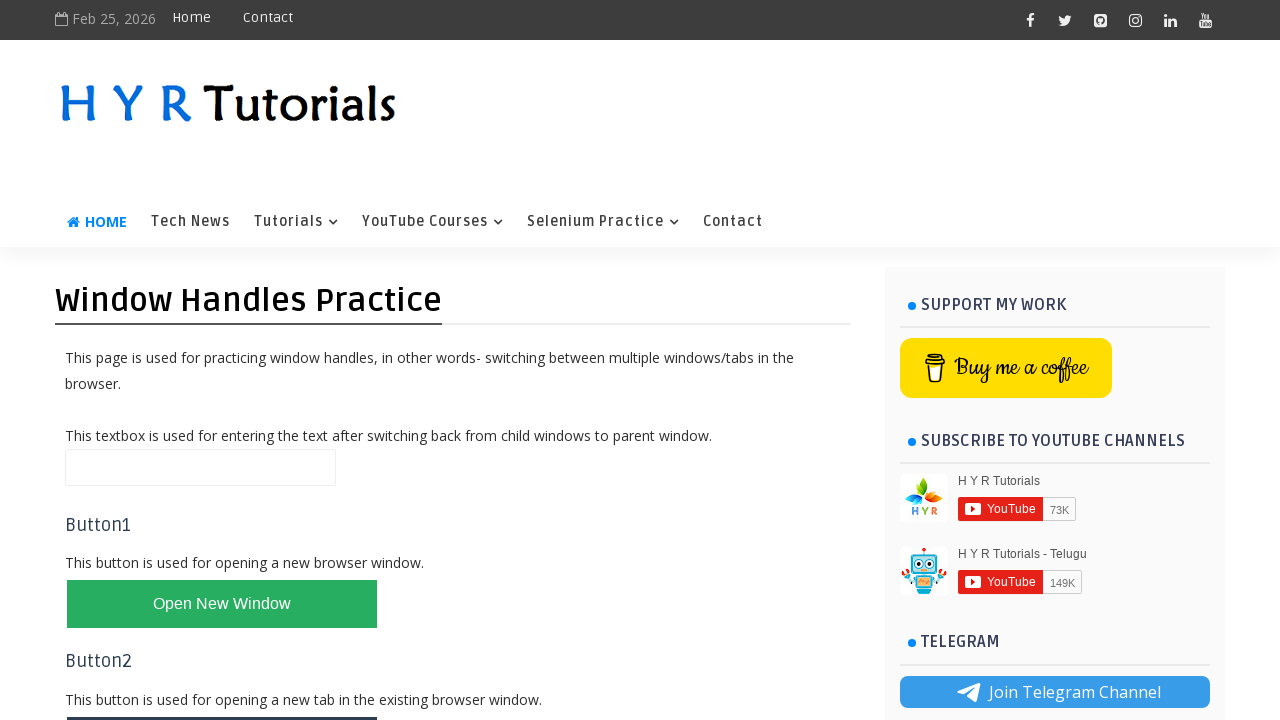

Checked English checkbox in child window at (174, 277) on #englishchbx
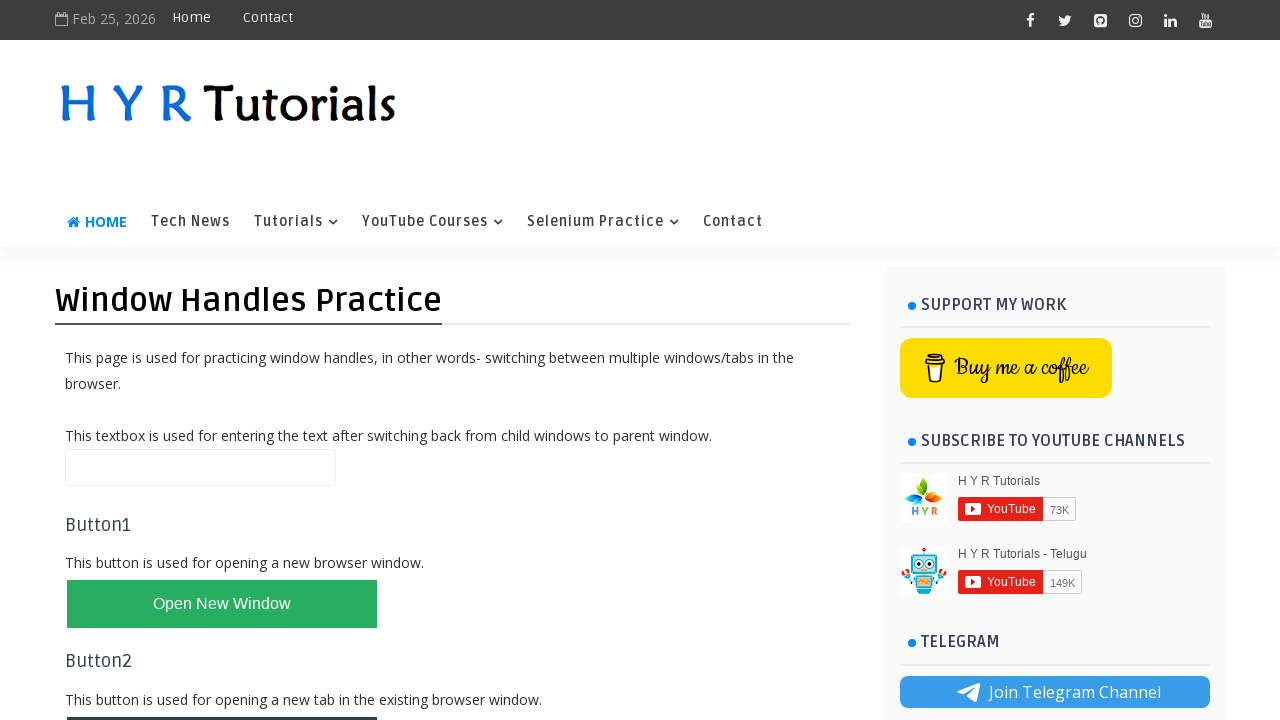

Filled email field with 'albert_halder.com' in child window on #email
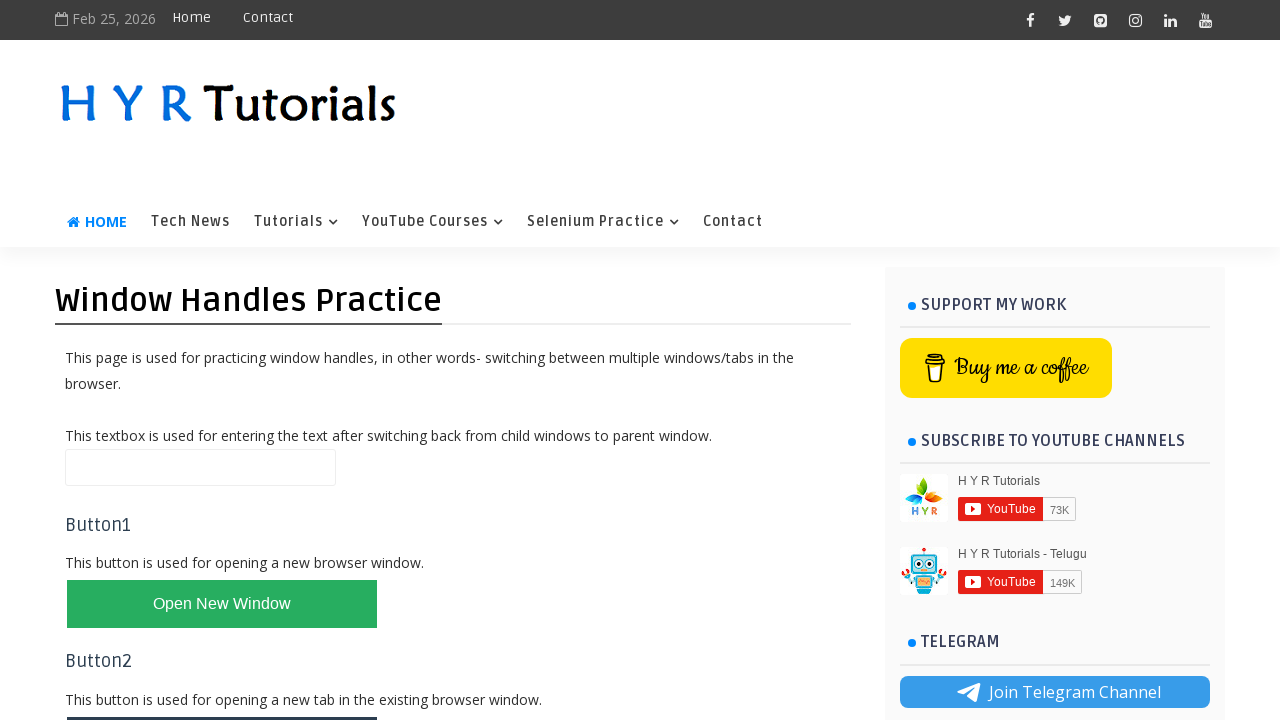

Filled password field with 'Joy4tune!' in child window on #password
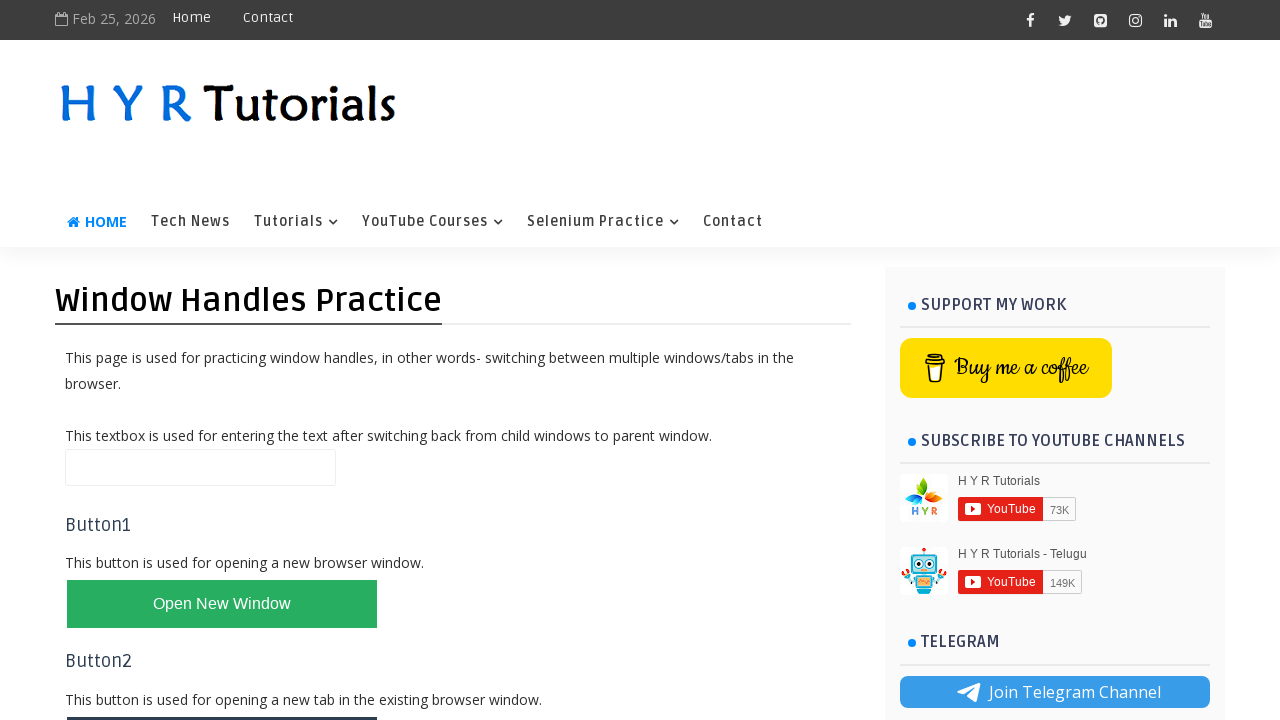

Closed child window
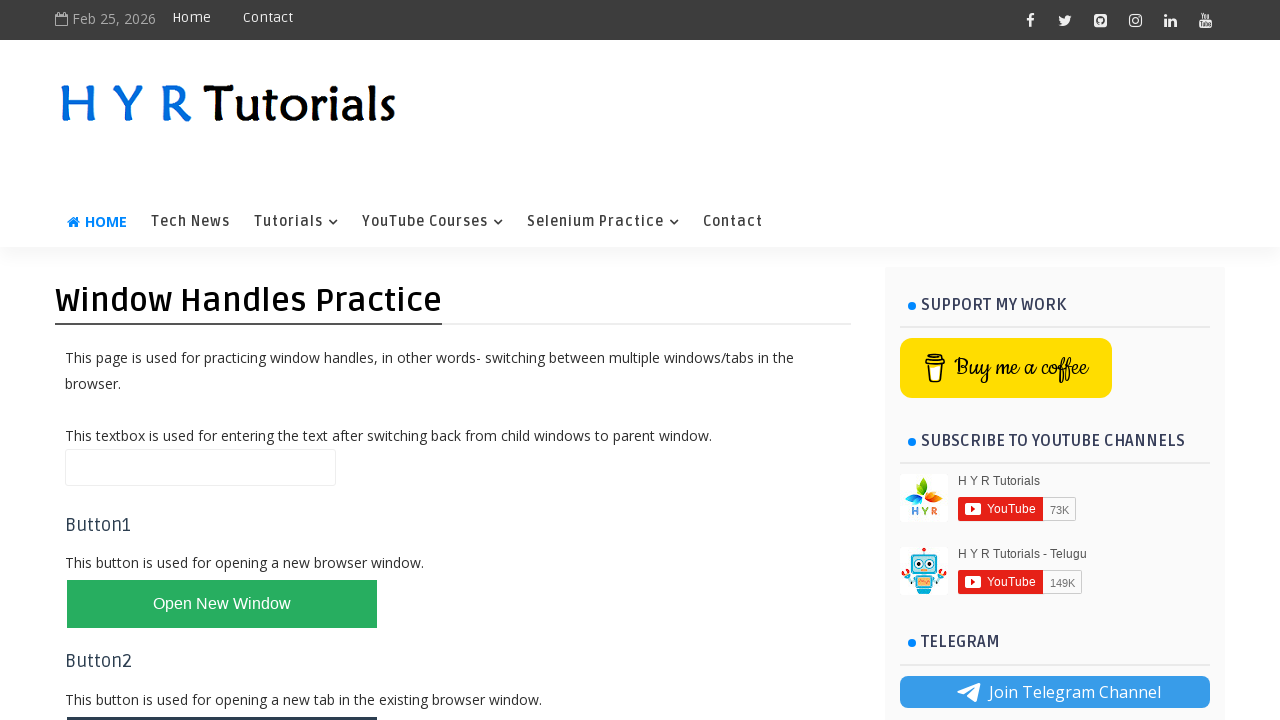

Filled name field in parent window with 'I am back in the parent window' on #name
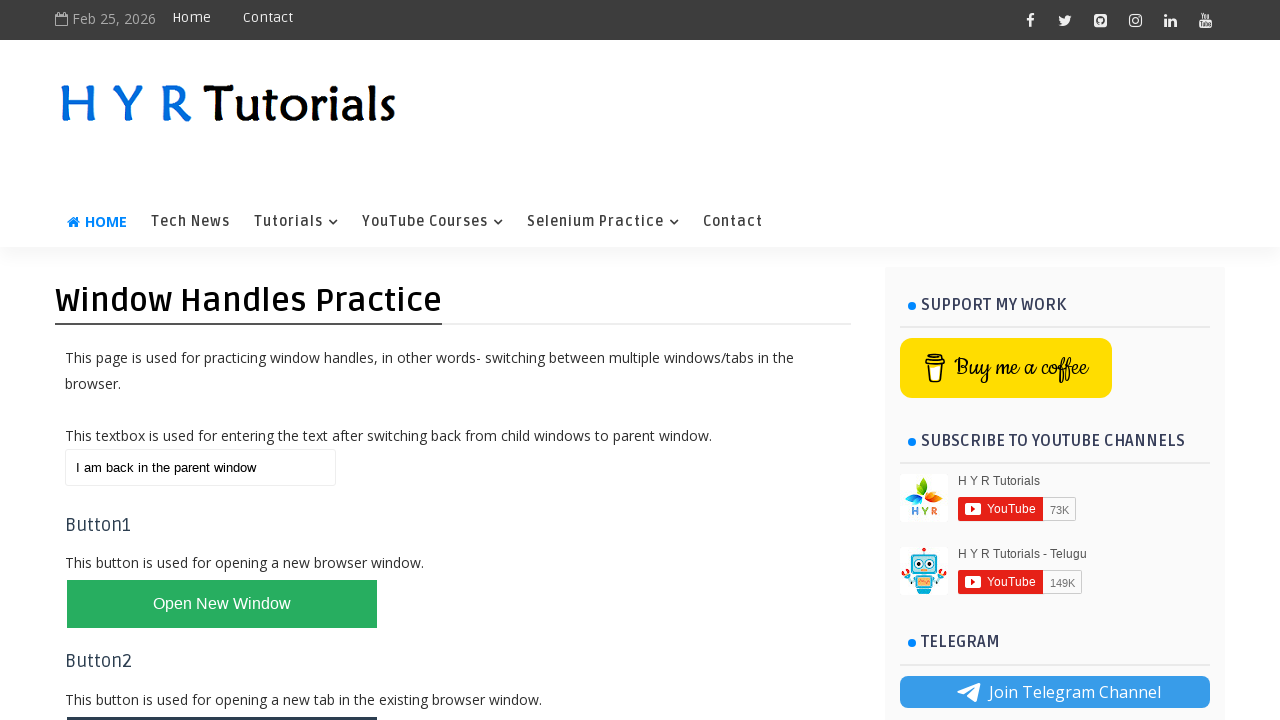

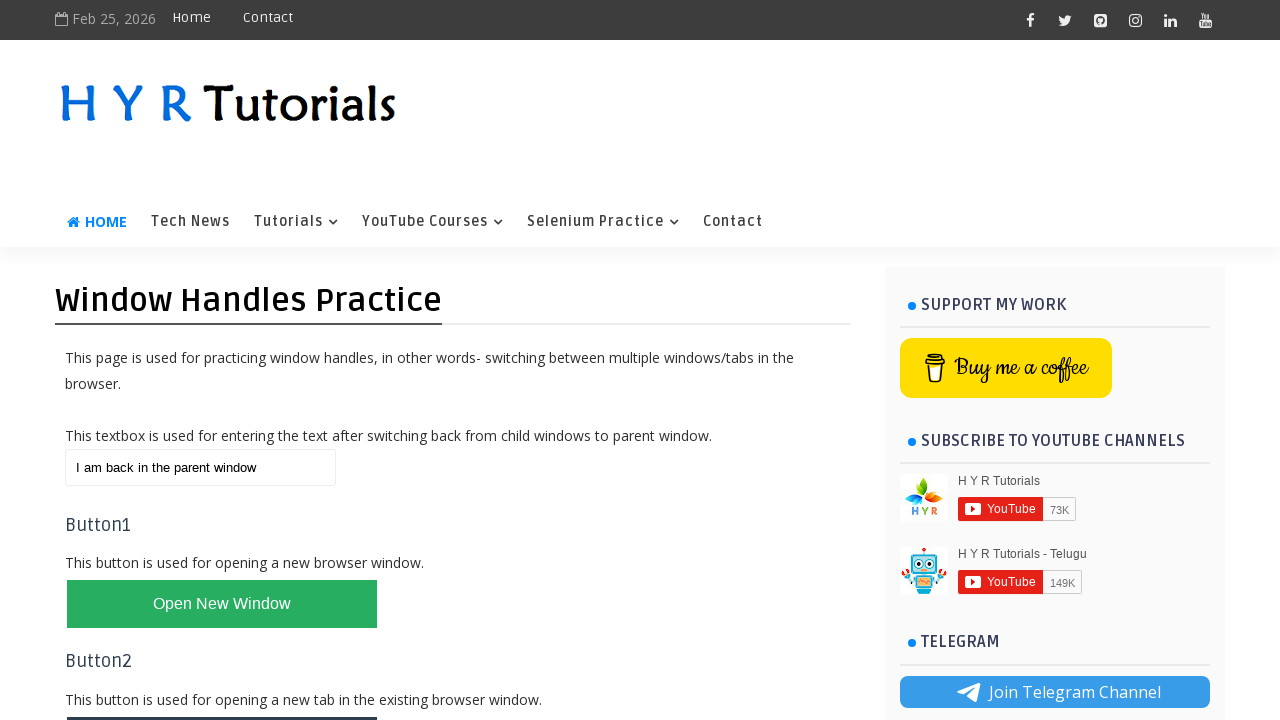